Tests JavaScript alert functionality by clicking a button that triggers an alert, accepting it, and verifying the result message

Starting URL: https://the-internet.herokuapp.com/javascript_alerts

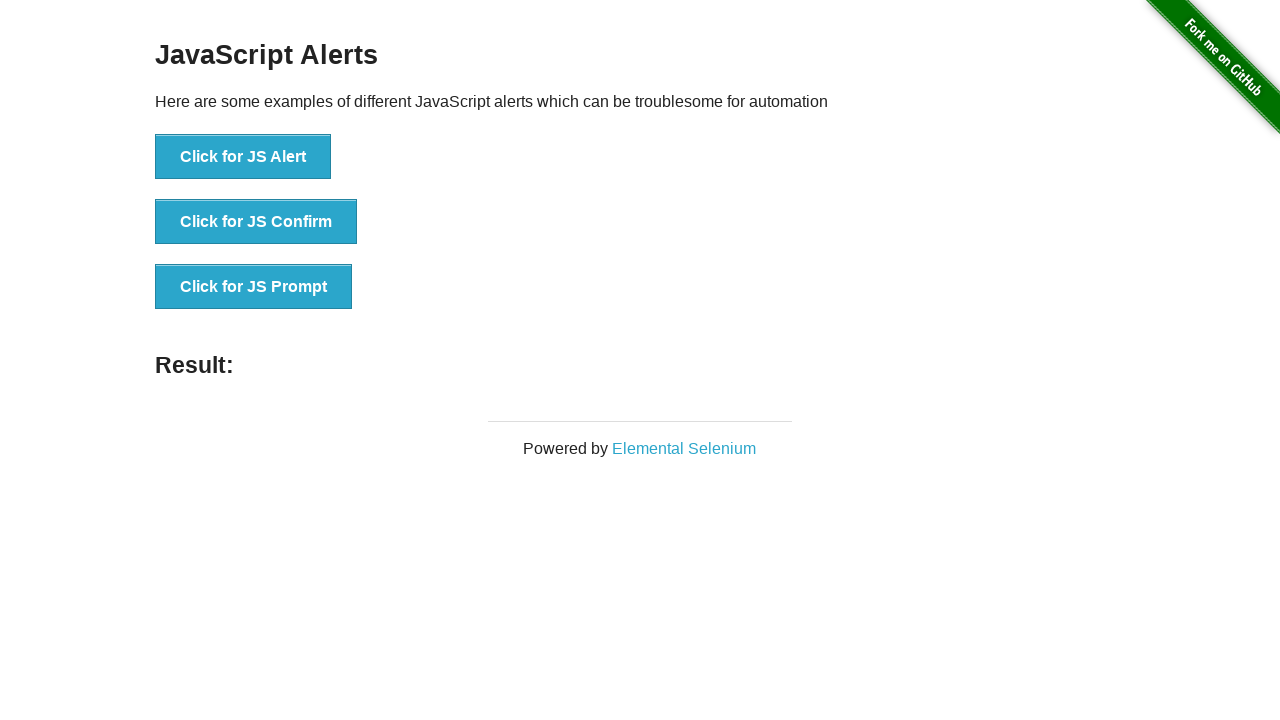

Clicked button to trigger JavaScript alert at (243, 157) on button[onclick='jsAlert()']
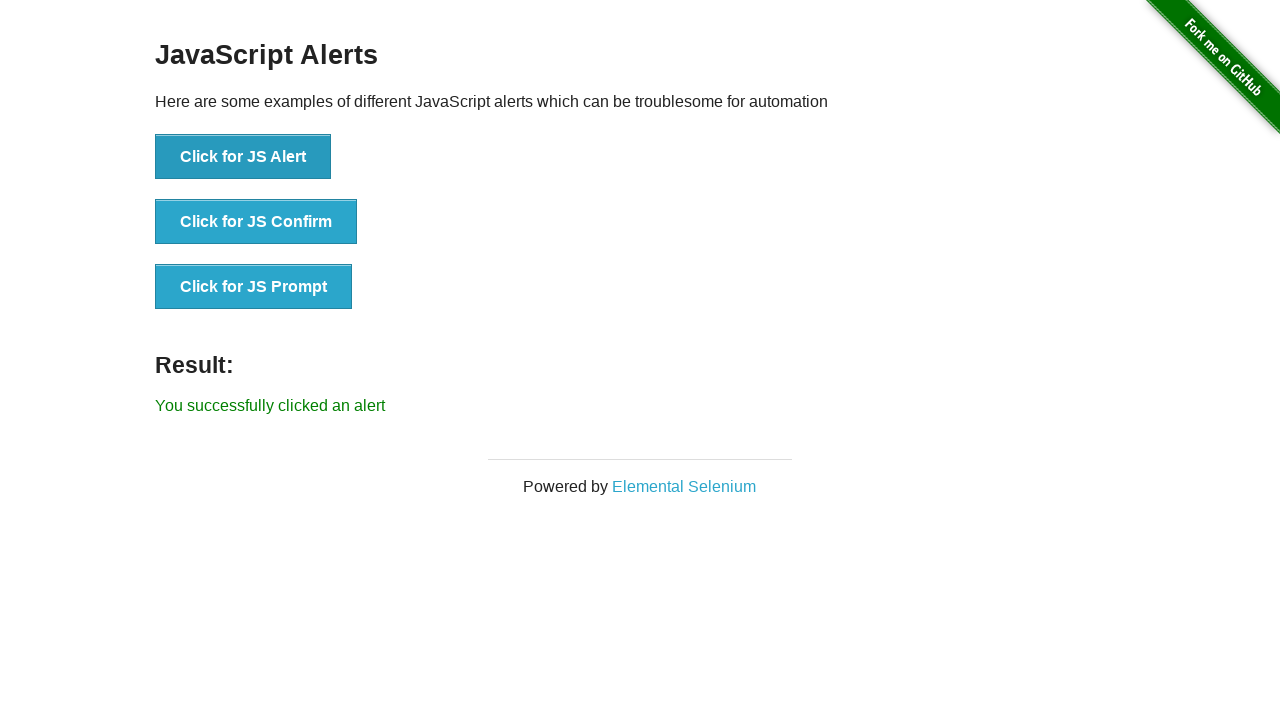

Set up dialog handler to accept alert
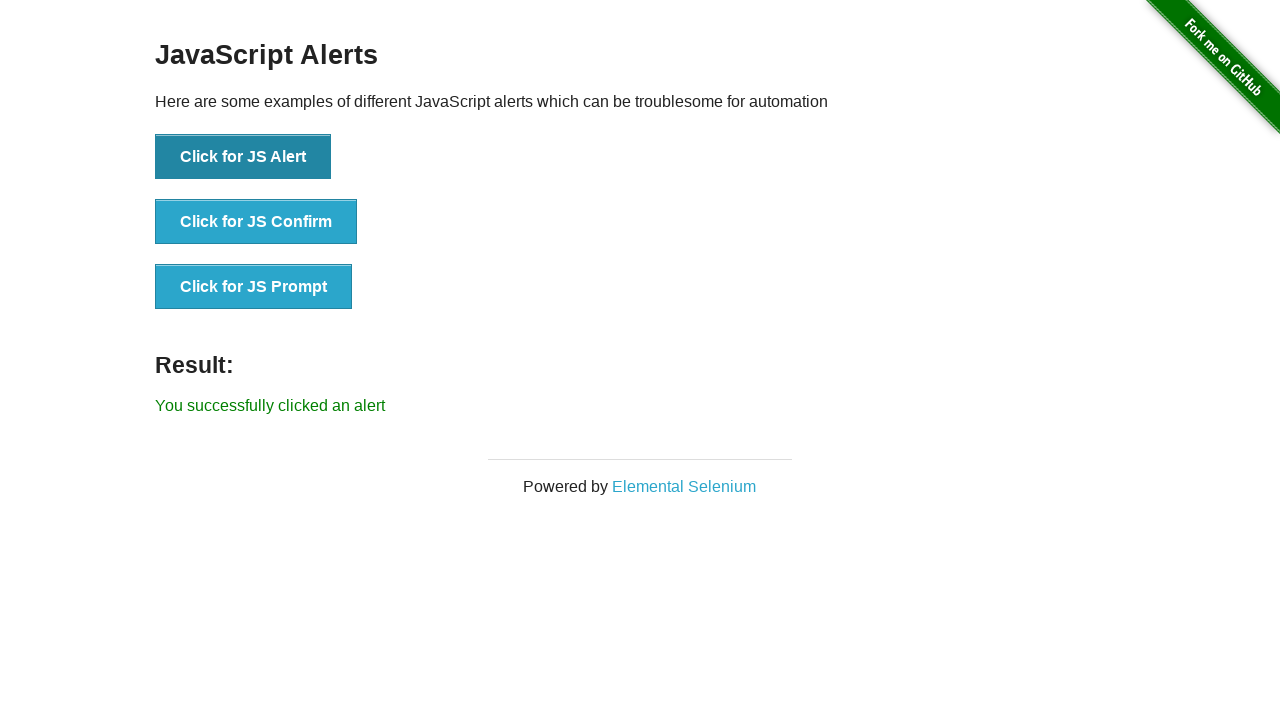

Result message element appeared after accepting alert
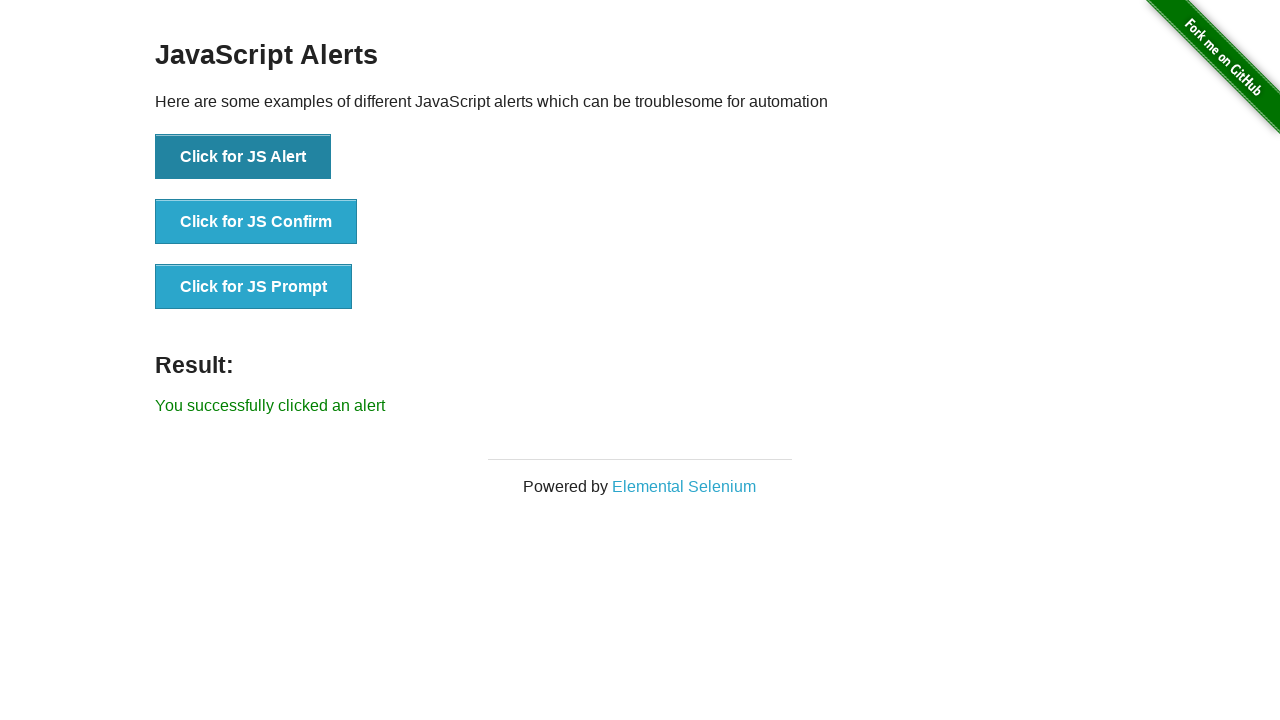

Retrieved result text: You successfully clicked an alert
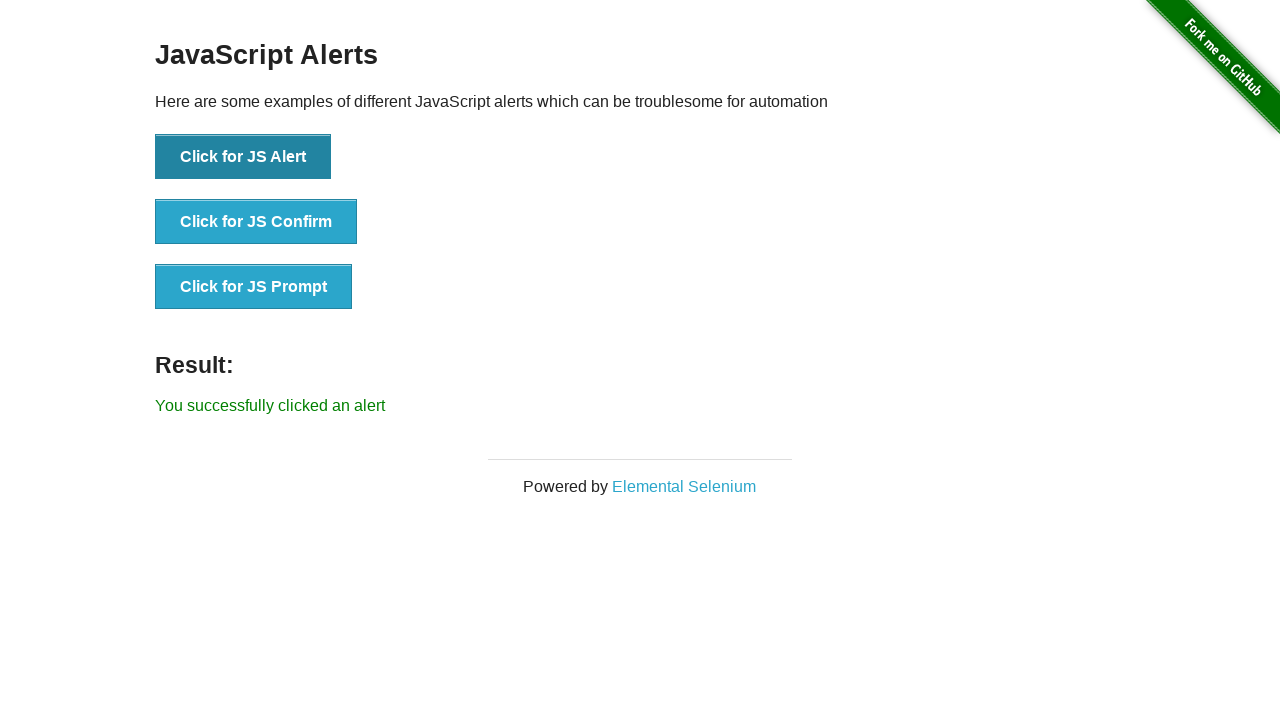

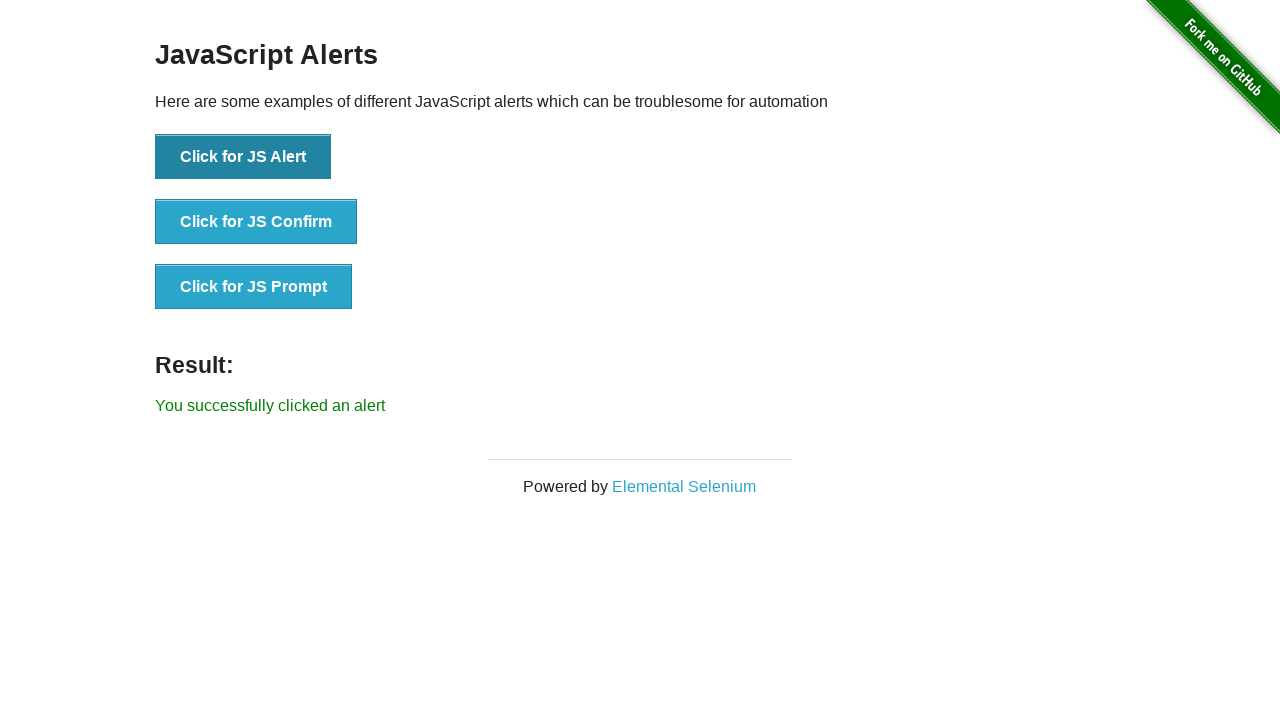